Tests a to-do app by clicking on checkbox items, adding a new to-do item with text "LambdaTest", and verifying the page heading is displayed.

Starting URL: https://stage-lambda-devops-use-only.lambdatestinternal.com/To-do-app/index.html

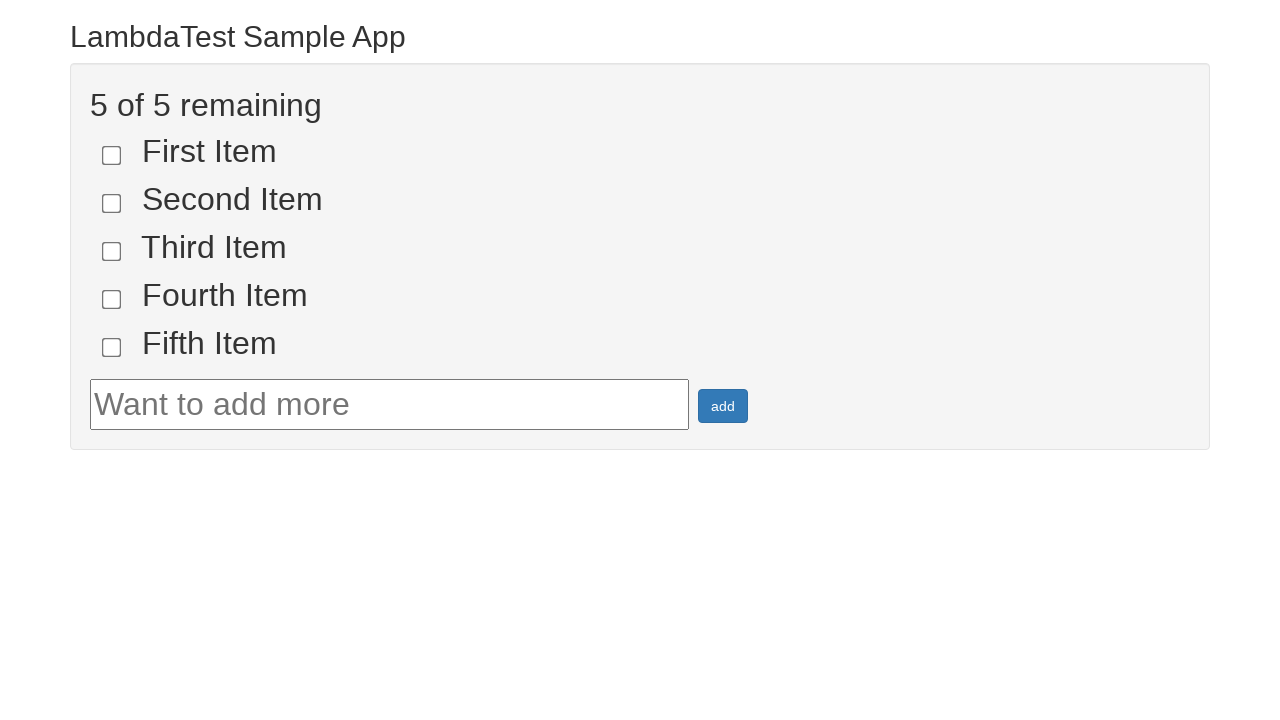

Set viewport size to 1920x1080
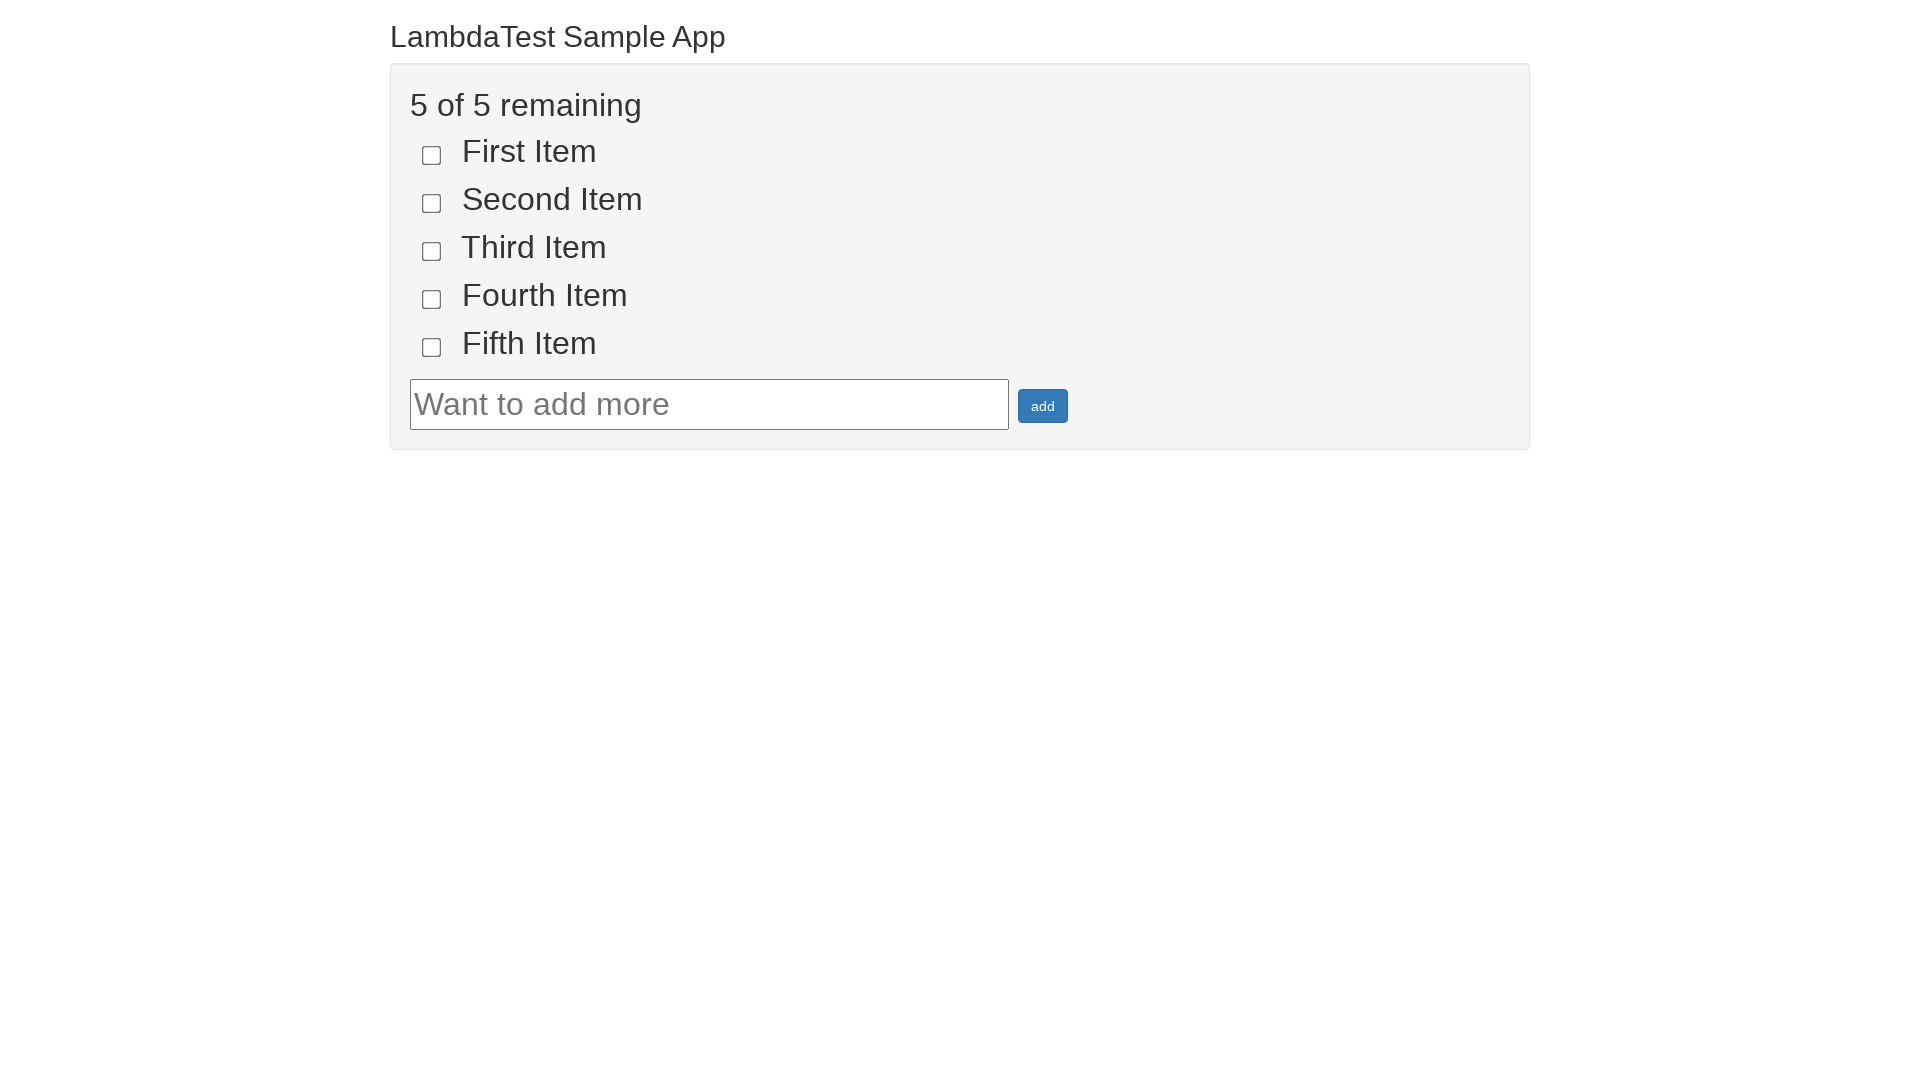

Clicked on the first checkbox item (li1) at (432, 155) on [name='li1']
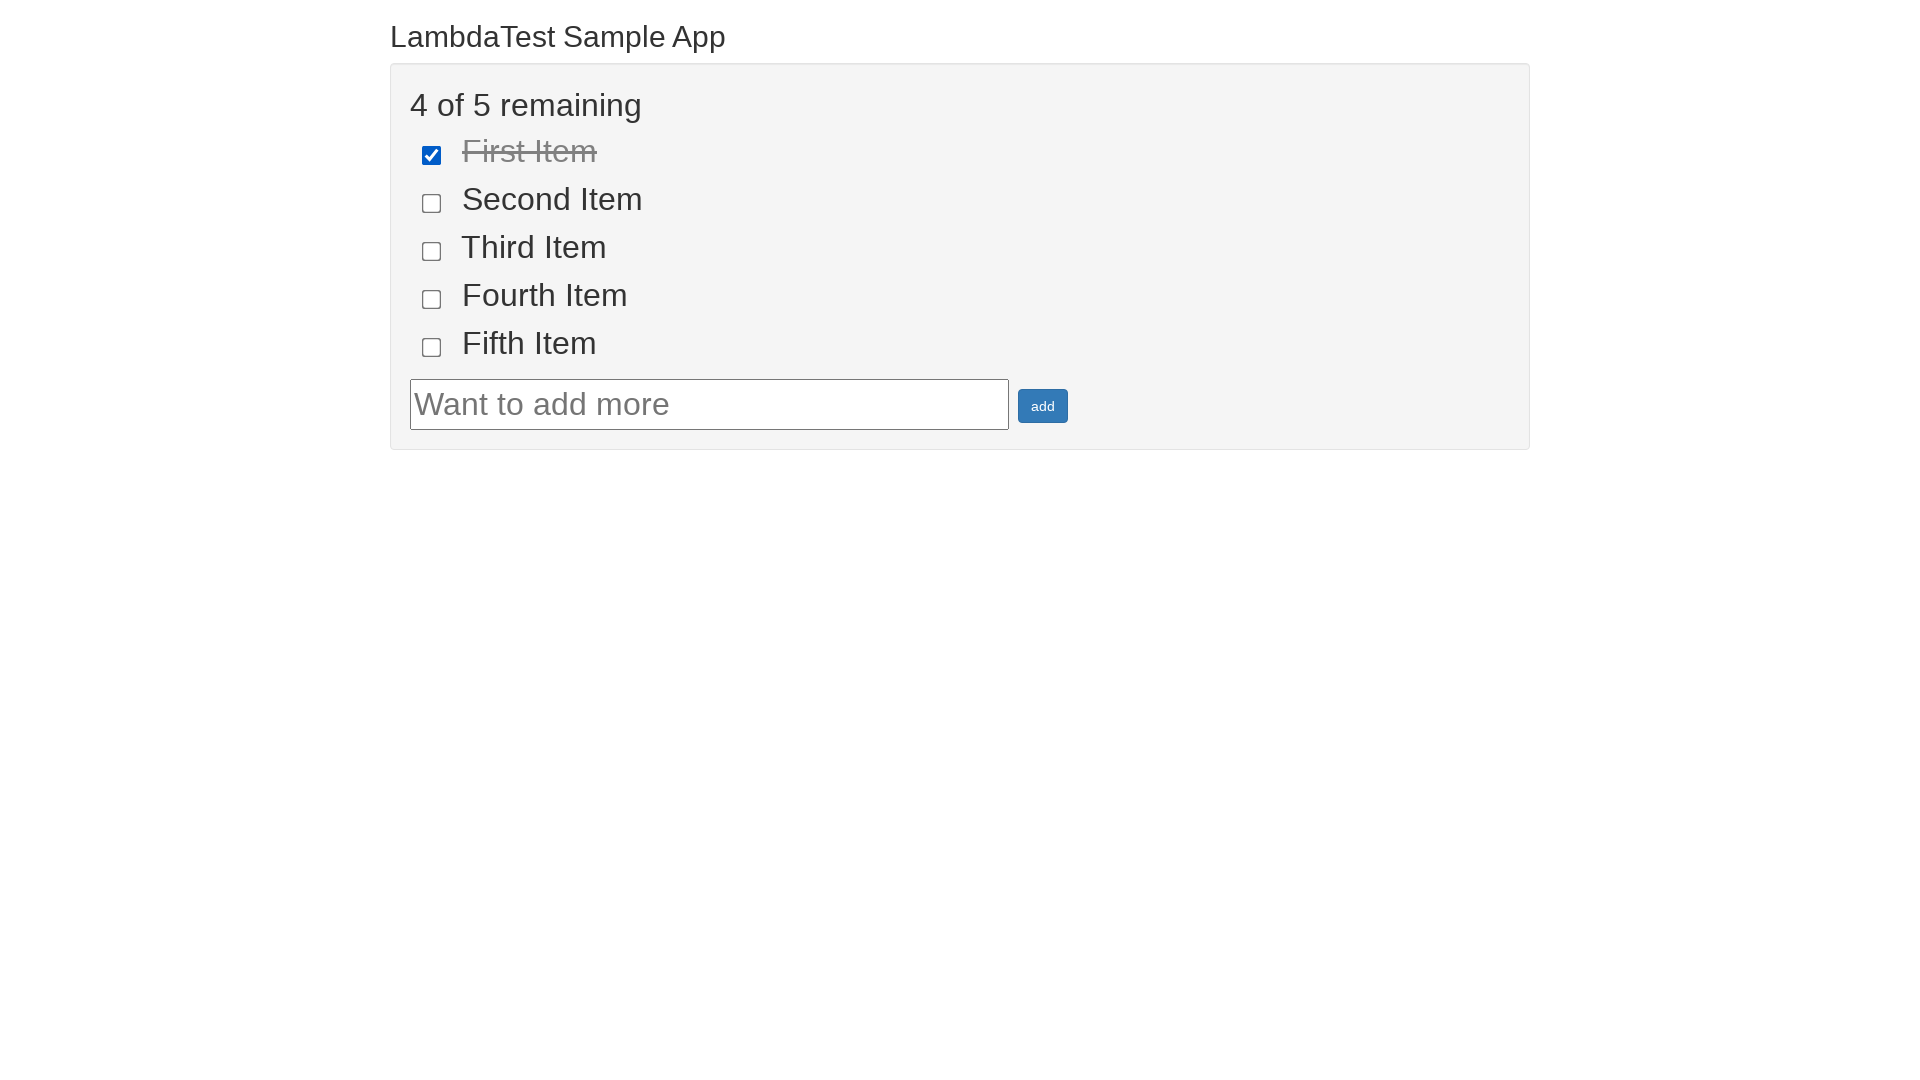

Clicked on the second checkbox item (li2) at (432, 203) on [name='li2']
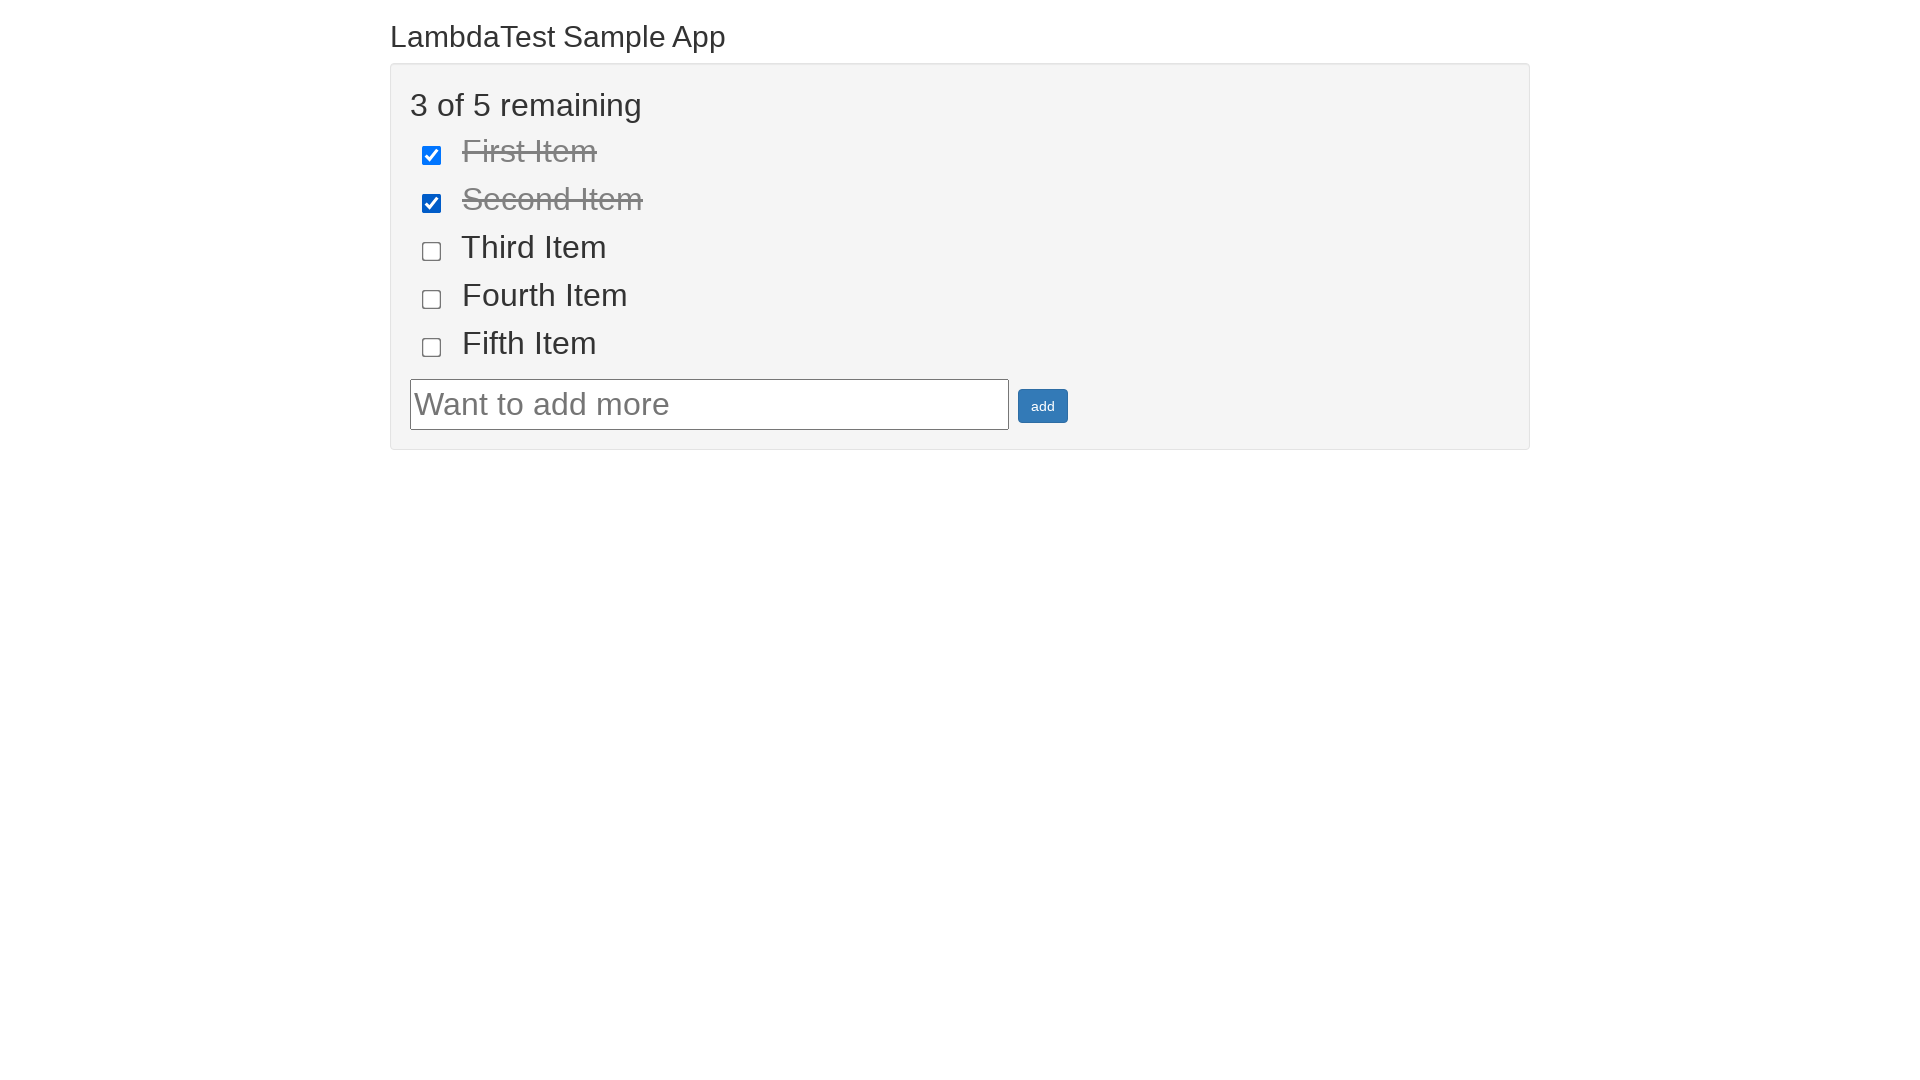

Filled todo text field with 'LambdaTest' on #sampletodotext
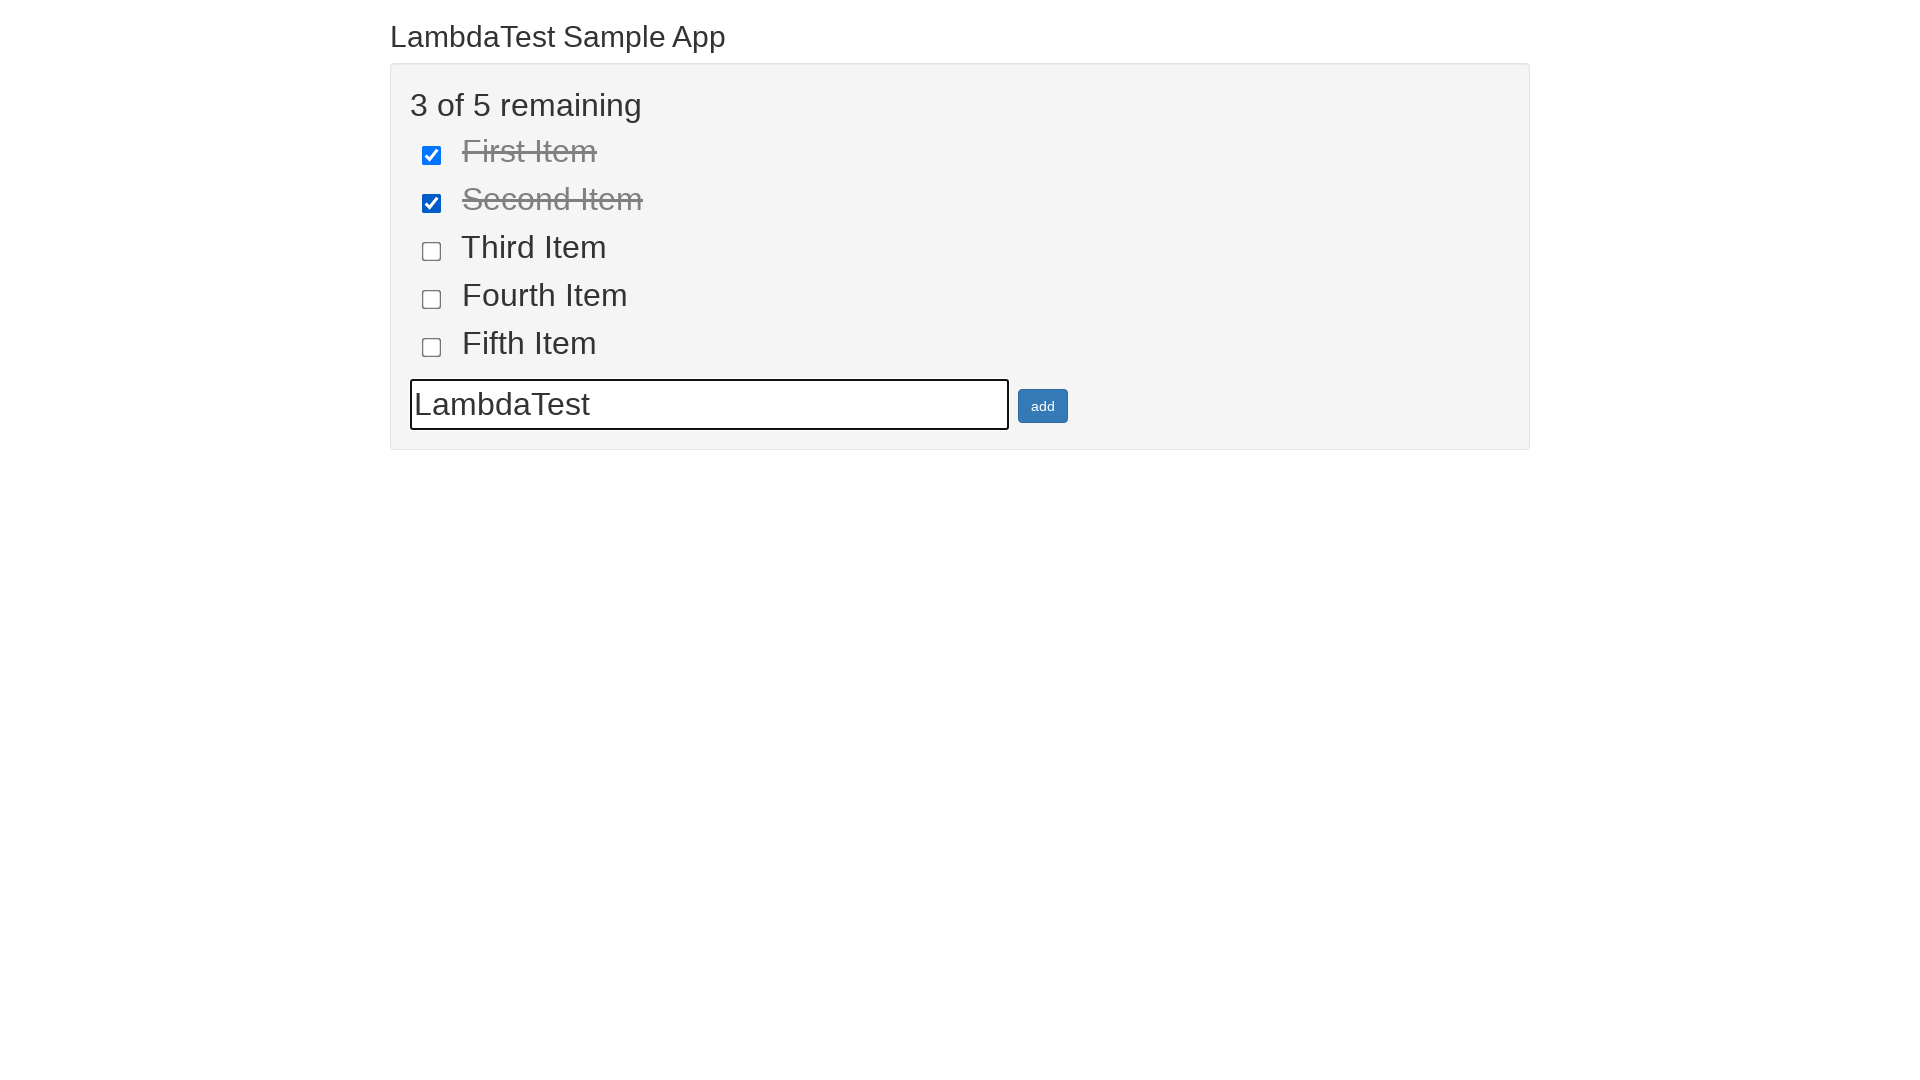

Clicked add button to create new todo item at (1043, 406) on #addbutton
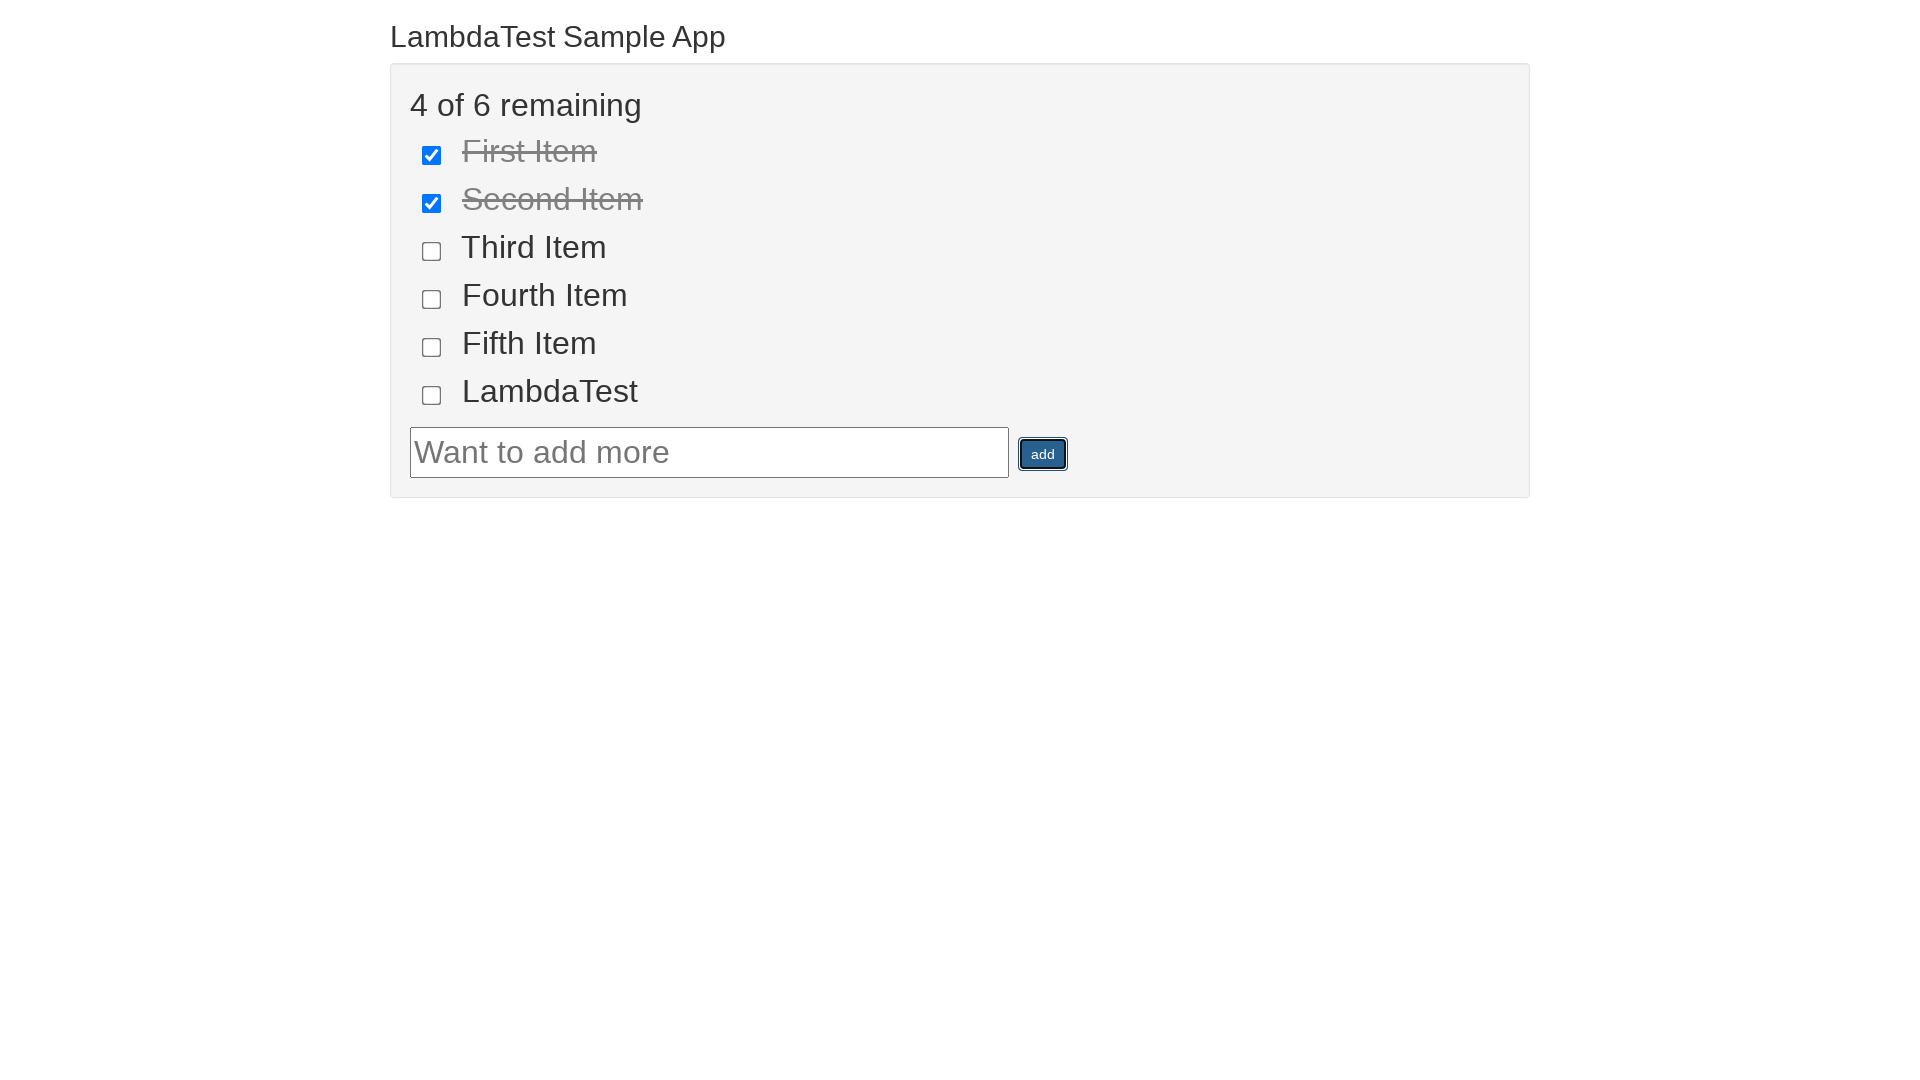

Verified page heading is visible
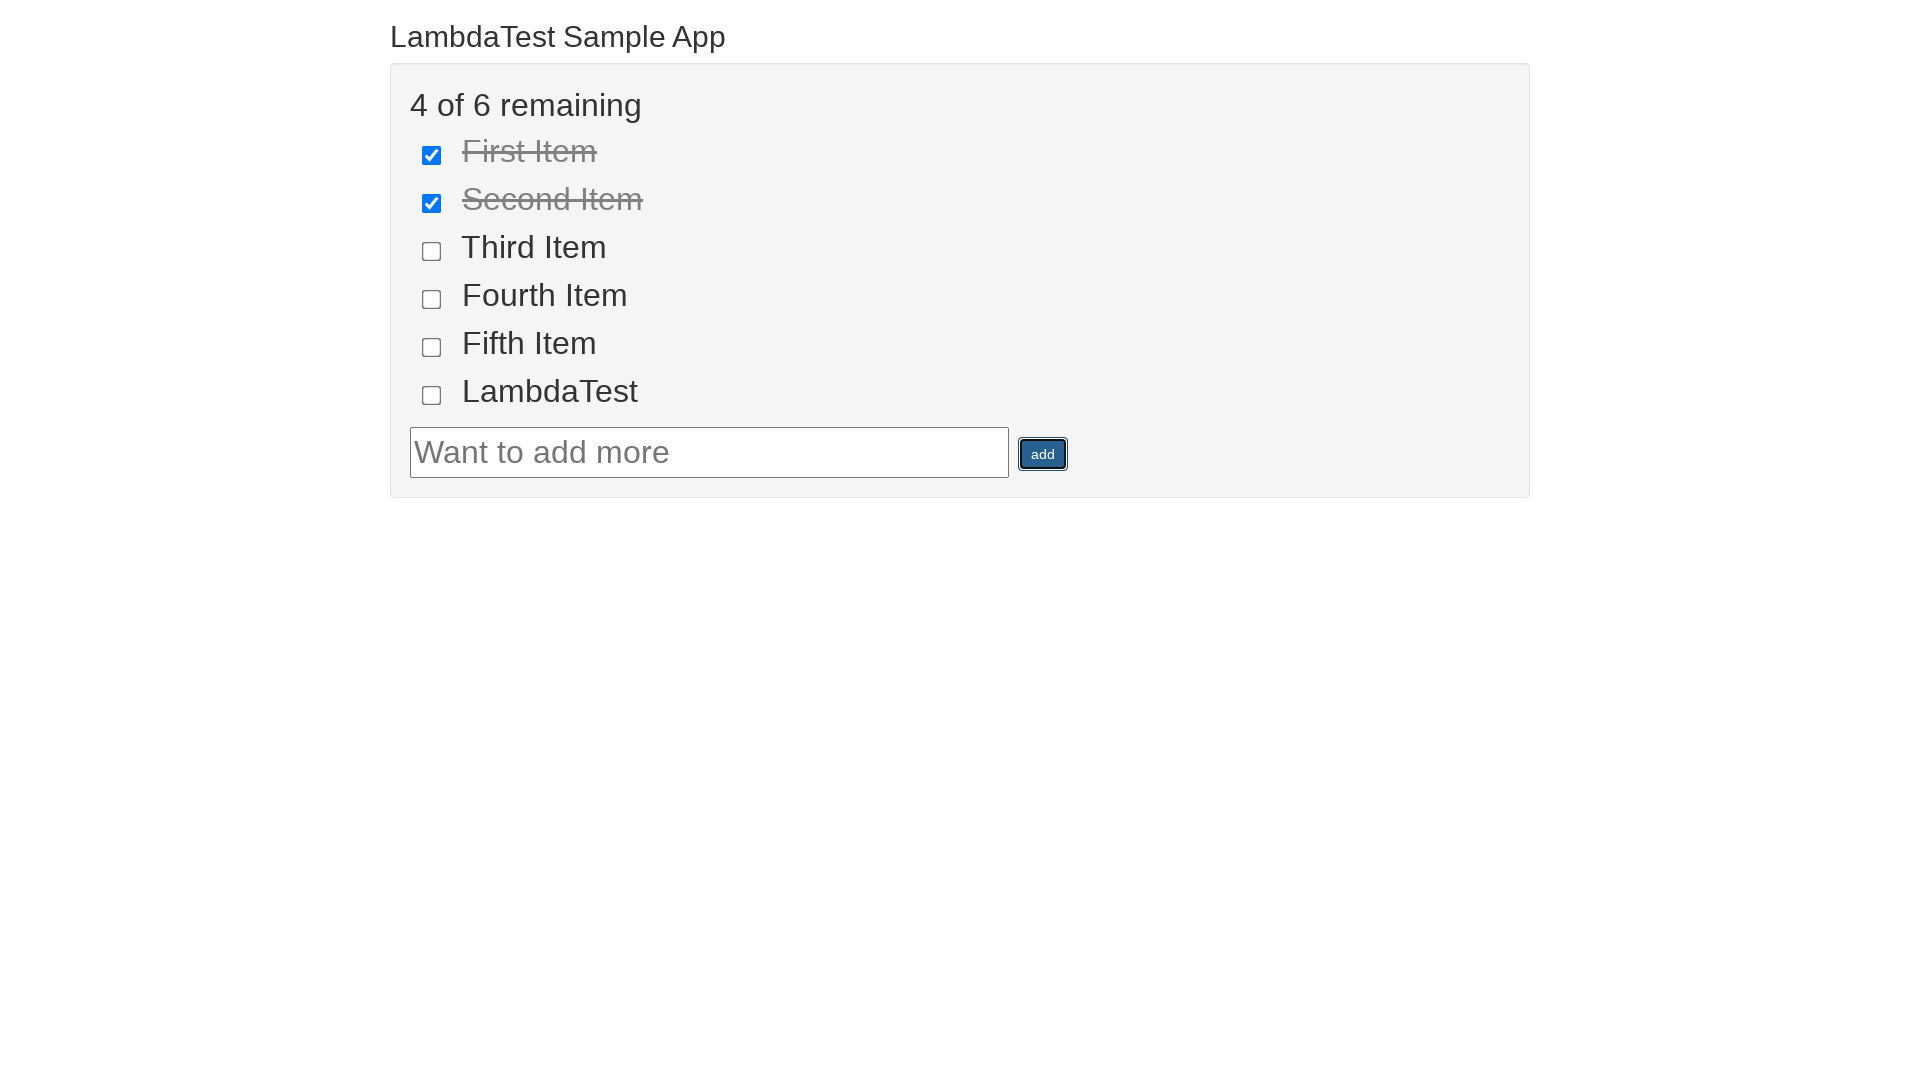

Clicked on the page heading at (960, 36) on .container h2
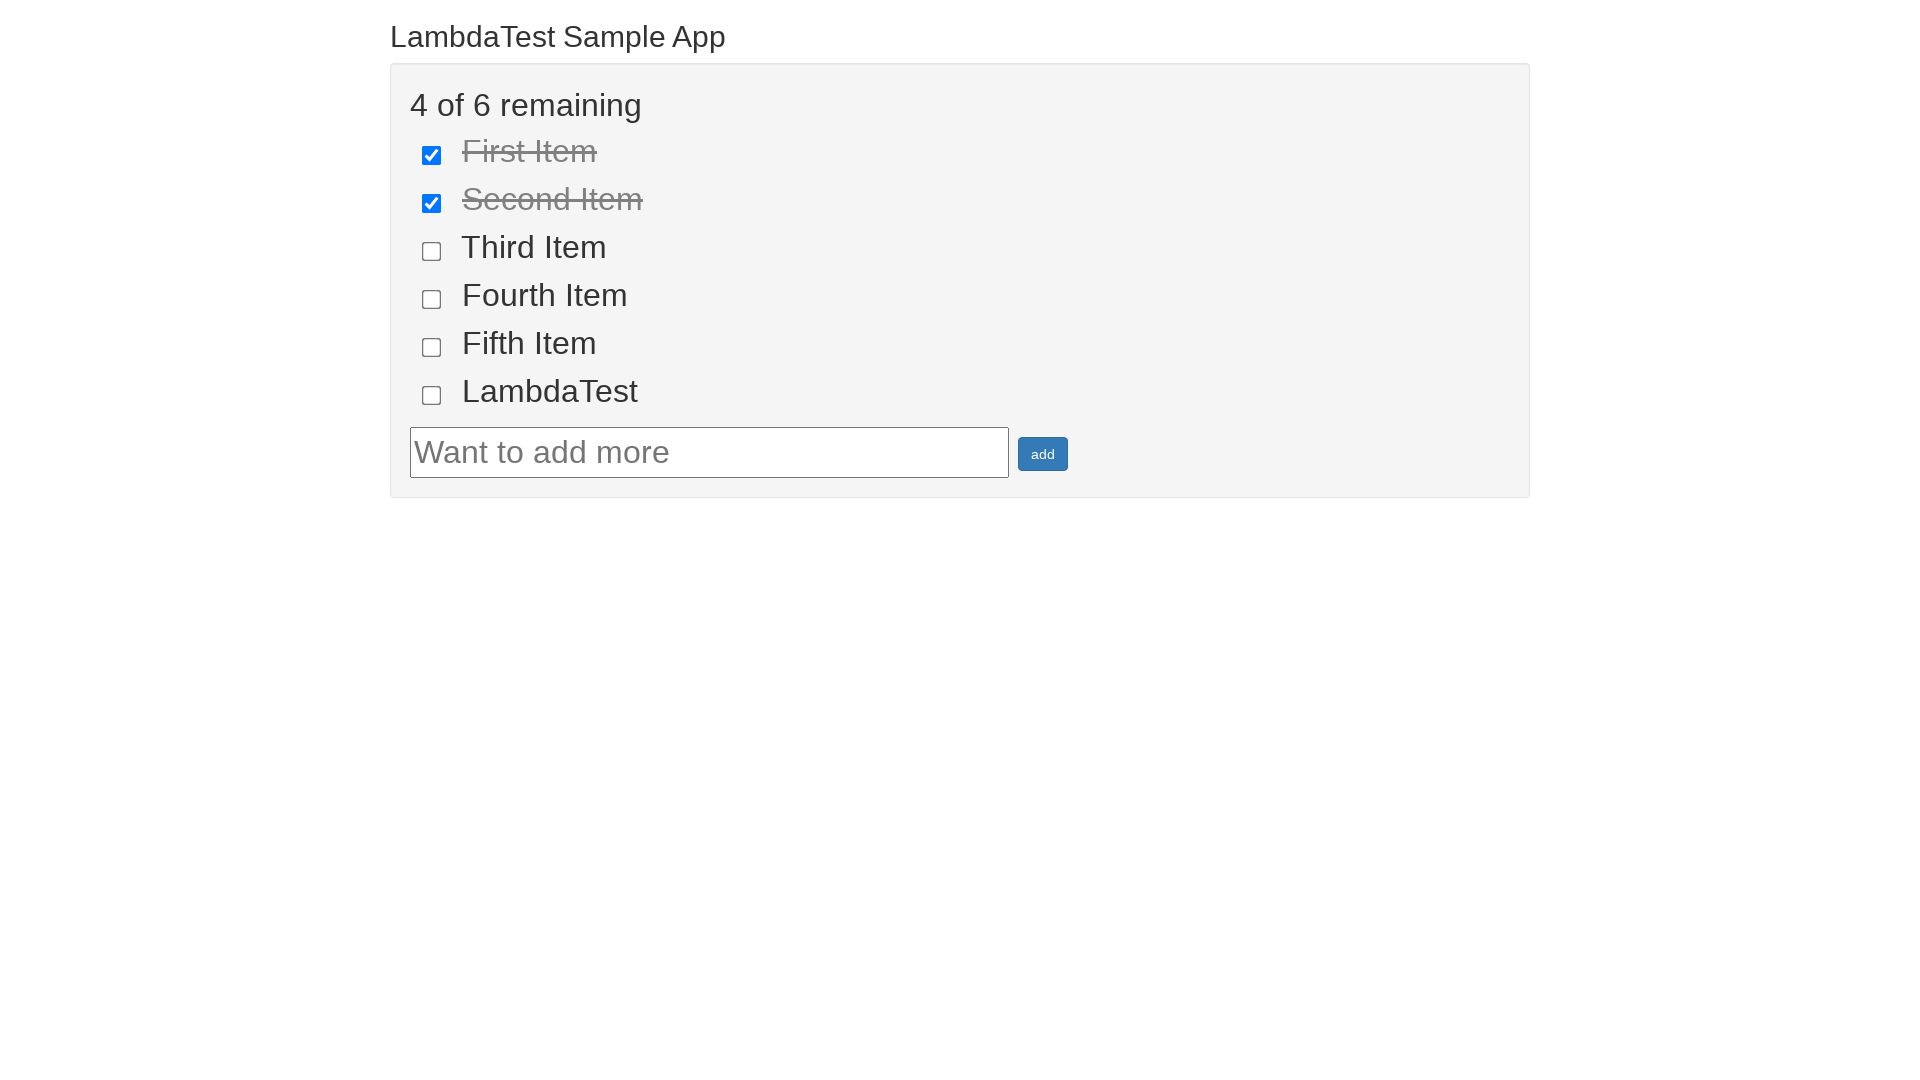

Waited 3 seconds
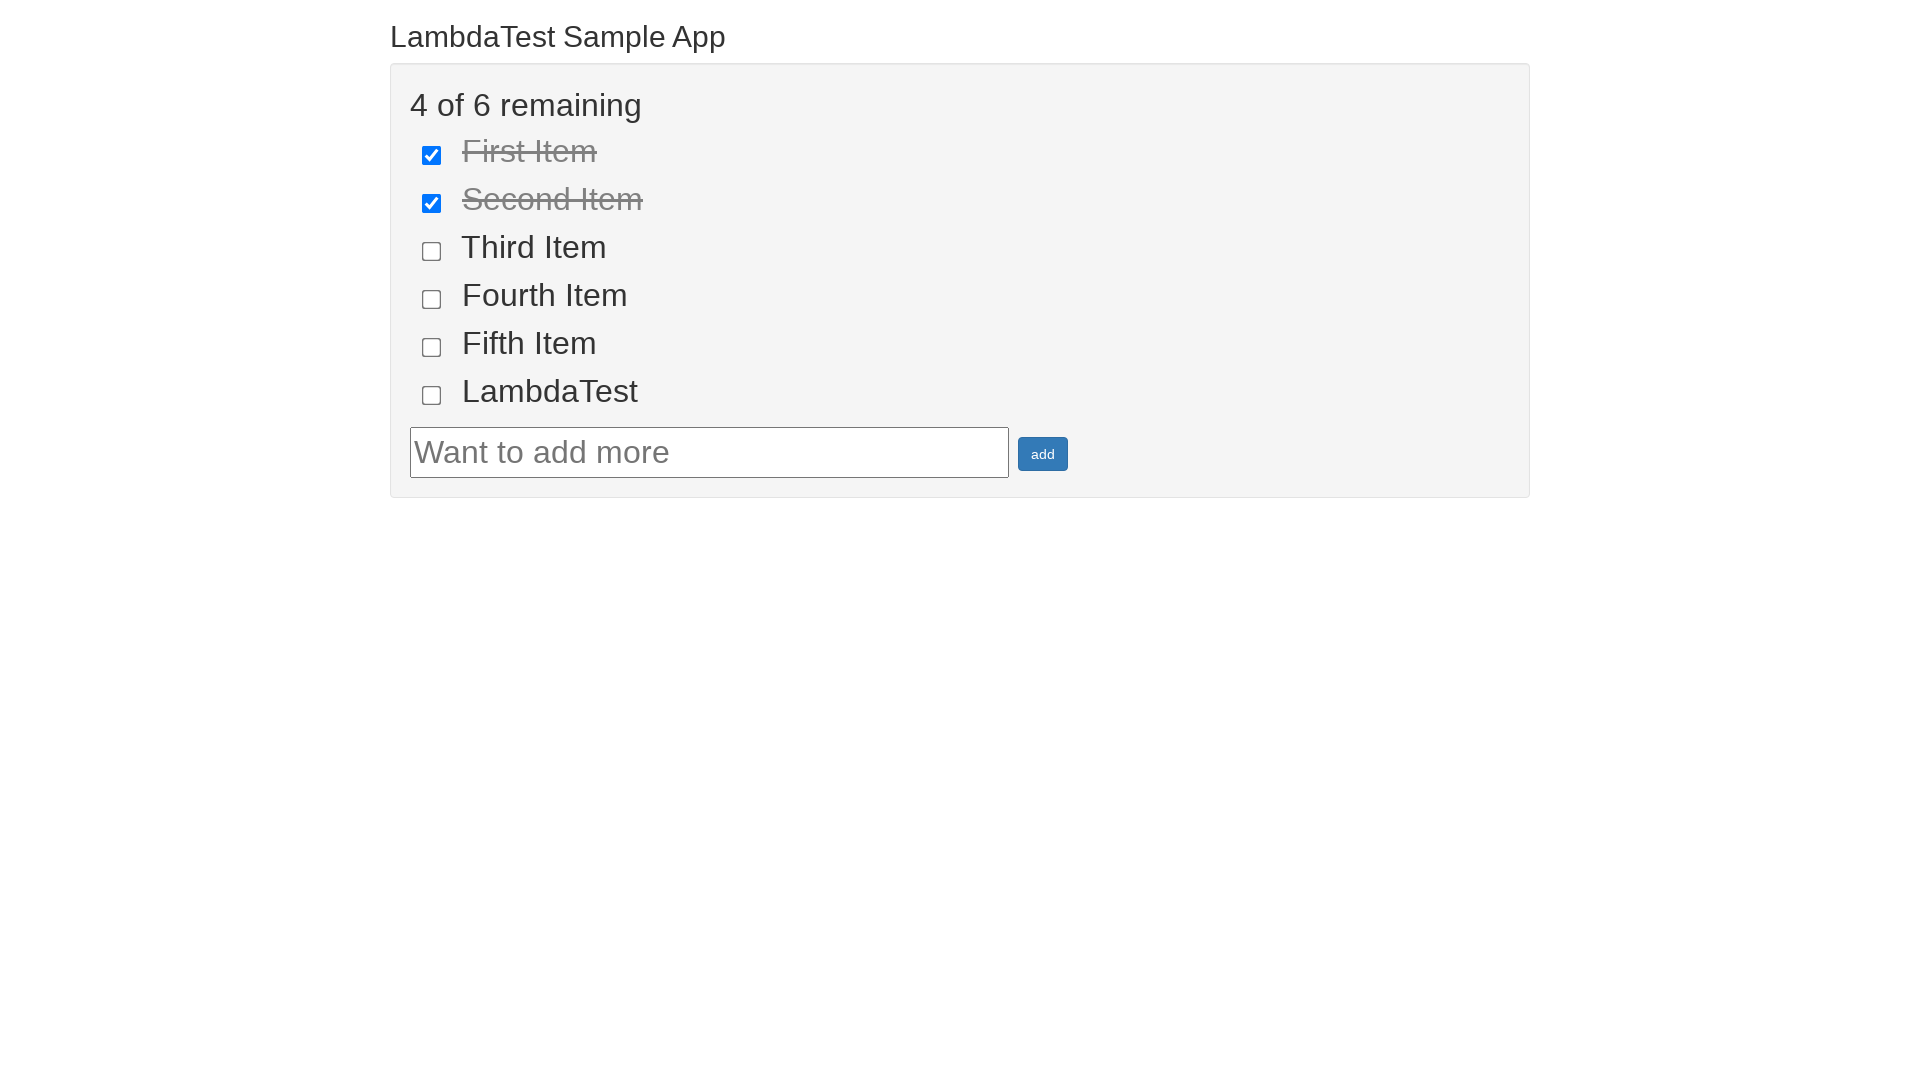

Clicked on the page heading again at (960, 36) on .container h2
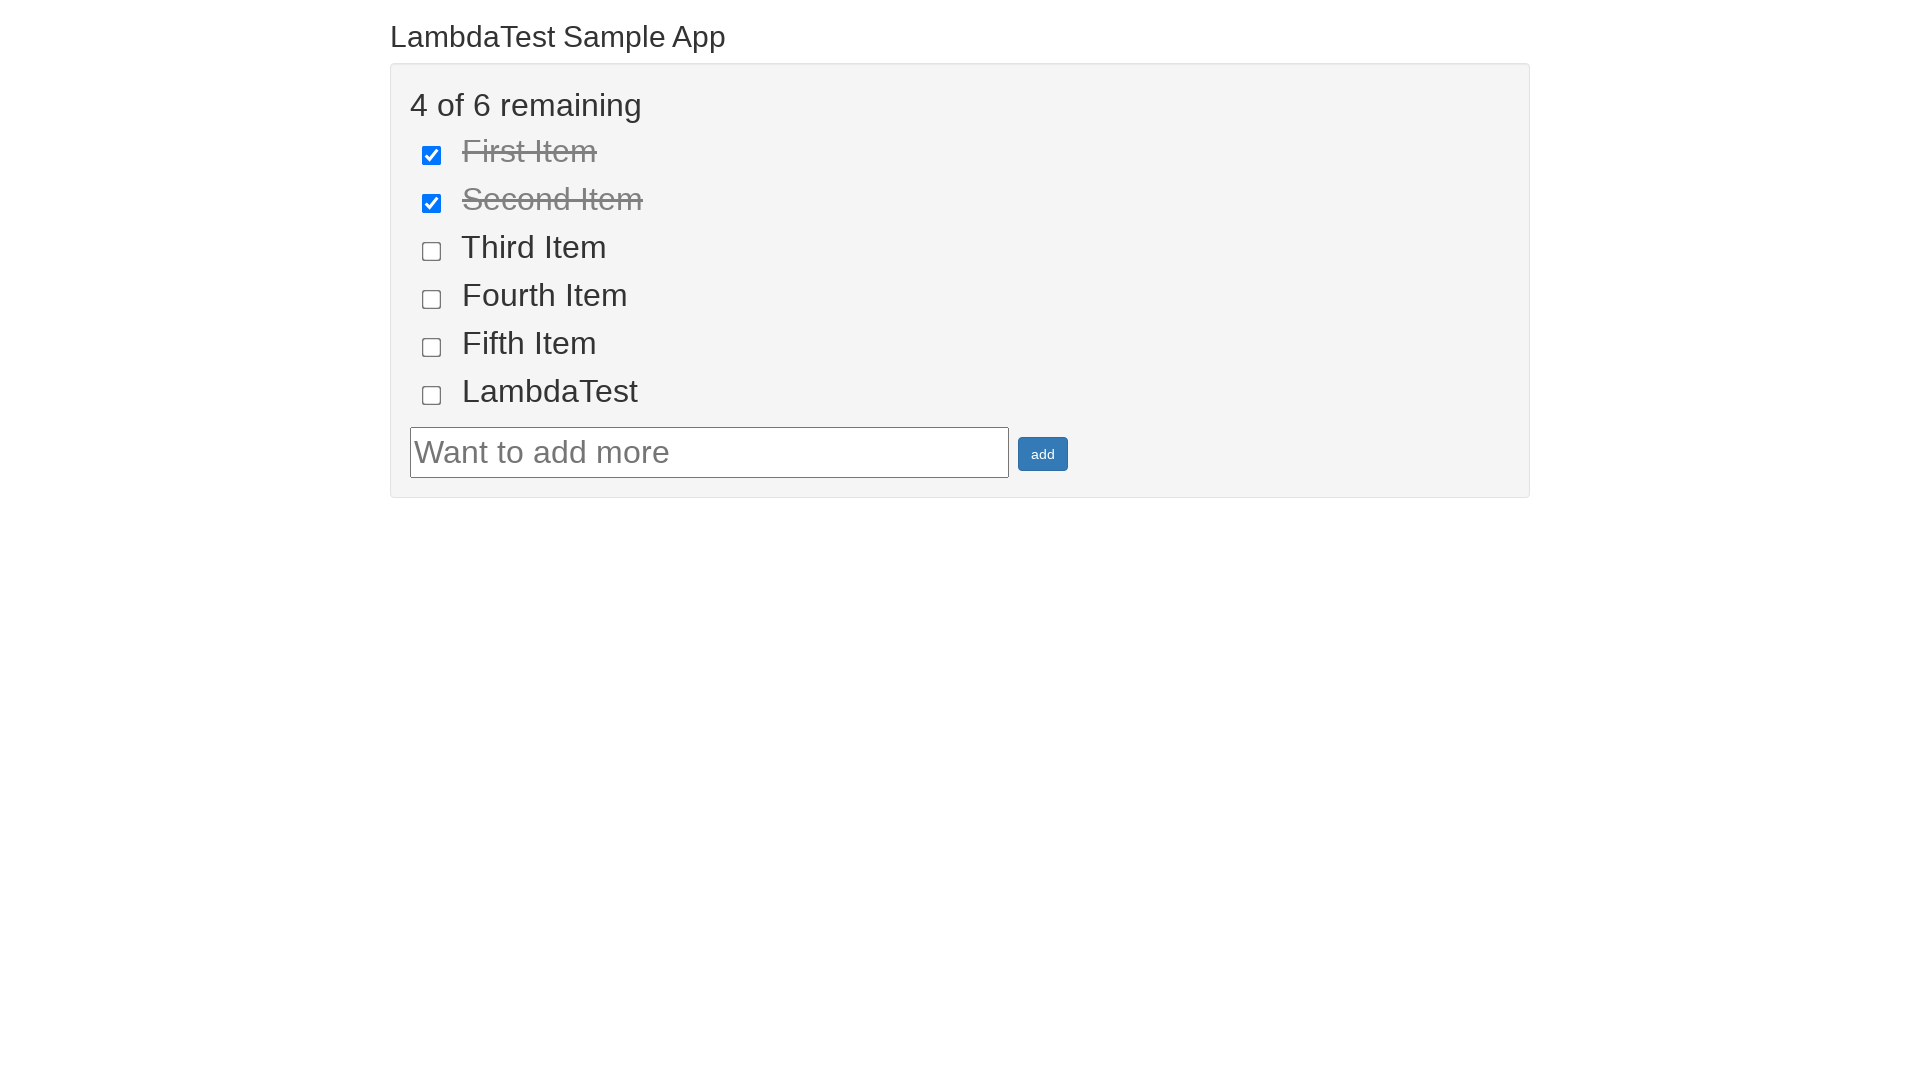

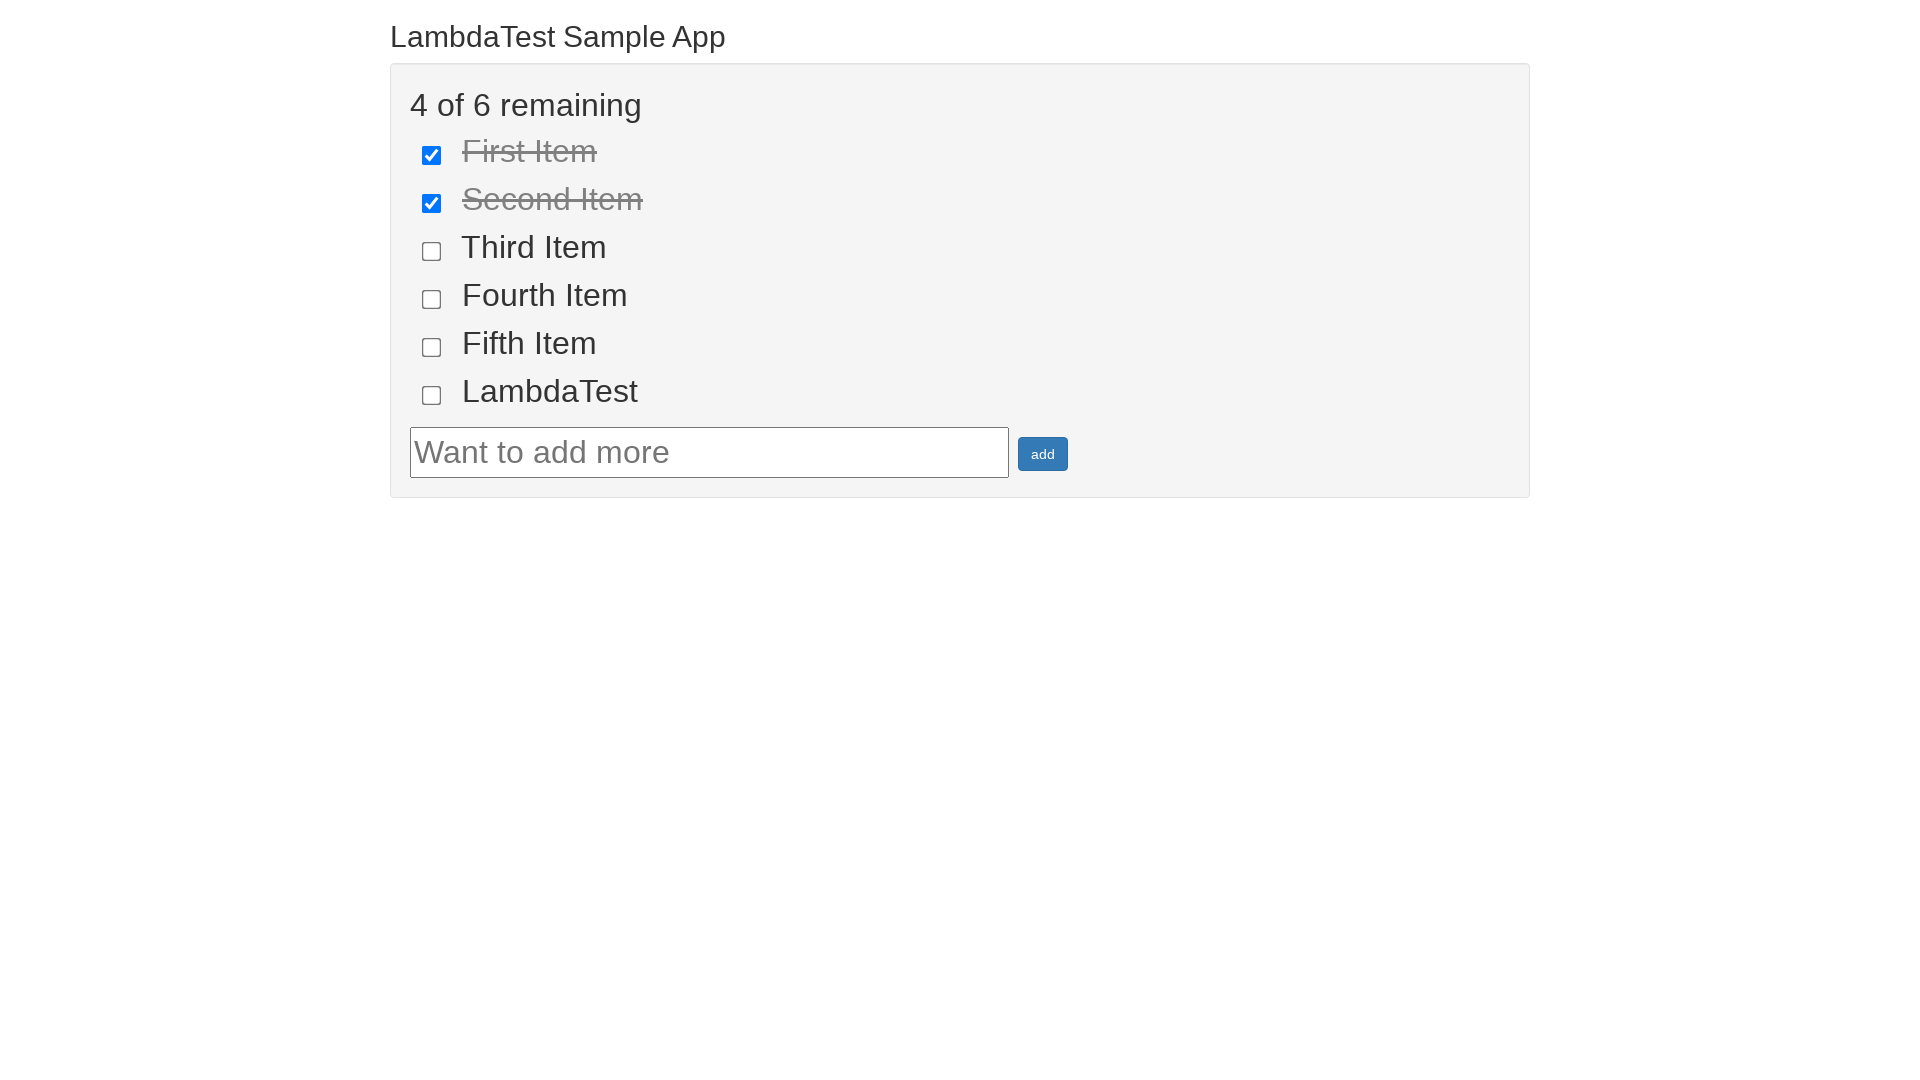